Tests error message display when submitting the new language form without filling required fields, verifying the error message format

Starting URL: https://99-bottles-of-beer.net/

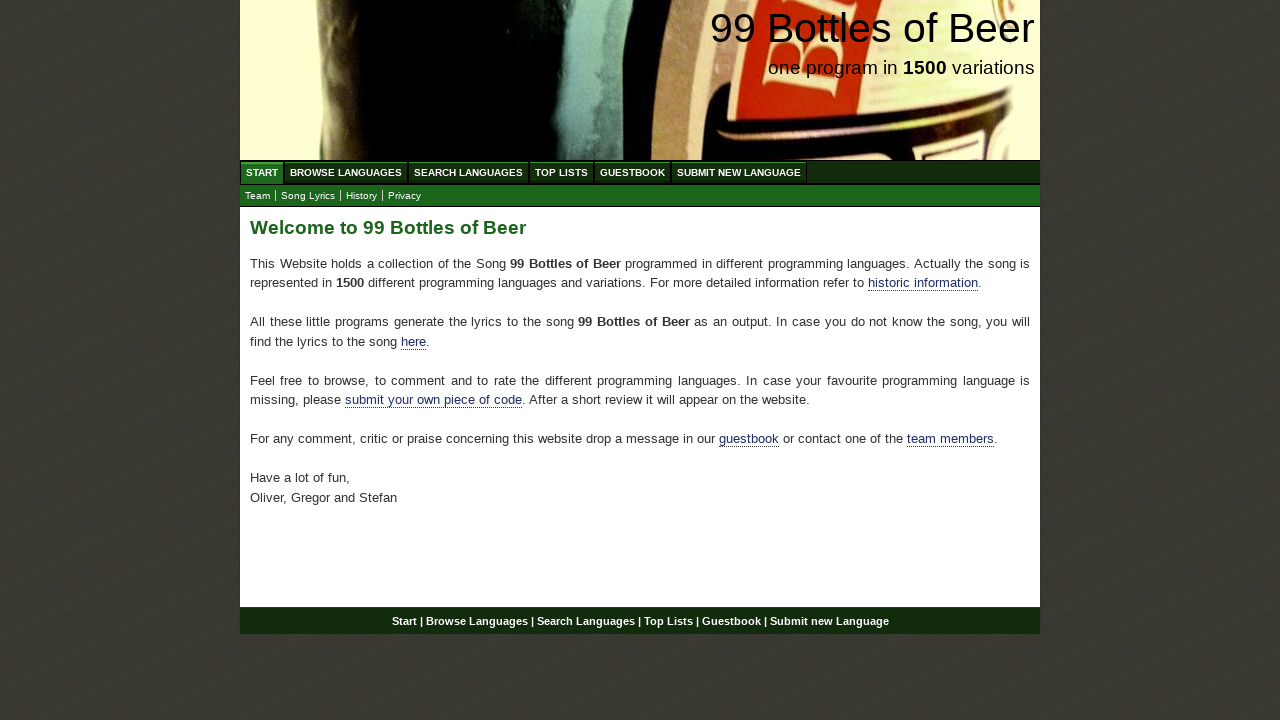

Clicked on Submit New Language menu link at (739, 172) on a[href='/submitnewlanguage.html']
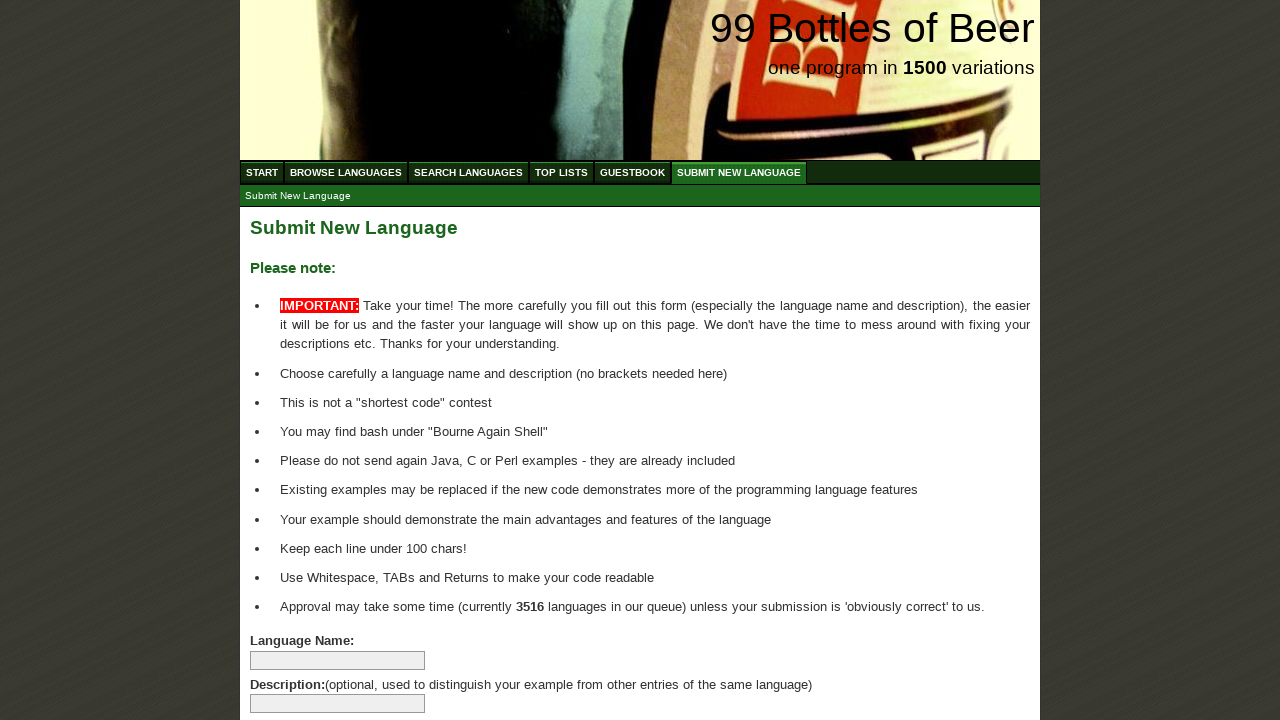

Form loaded with submit button visible
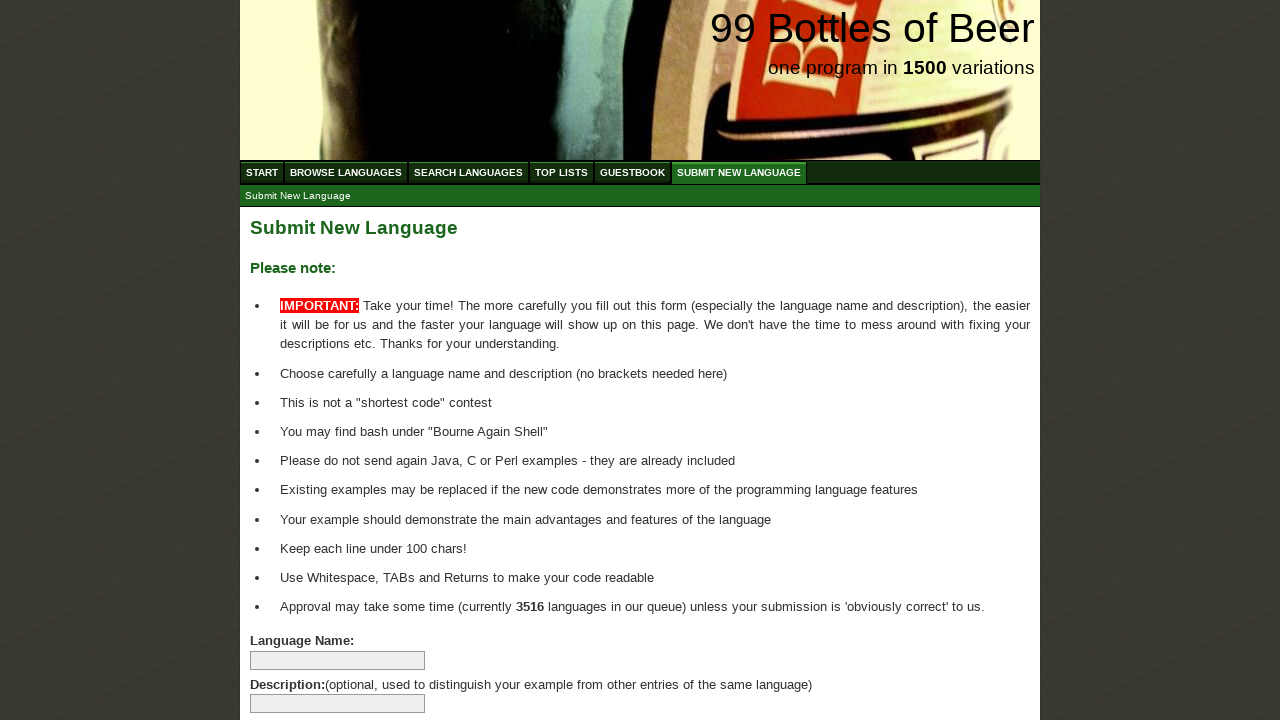

Clicked submit button without filling required fields at (294, 665) on input[type='submit']
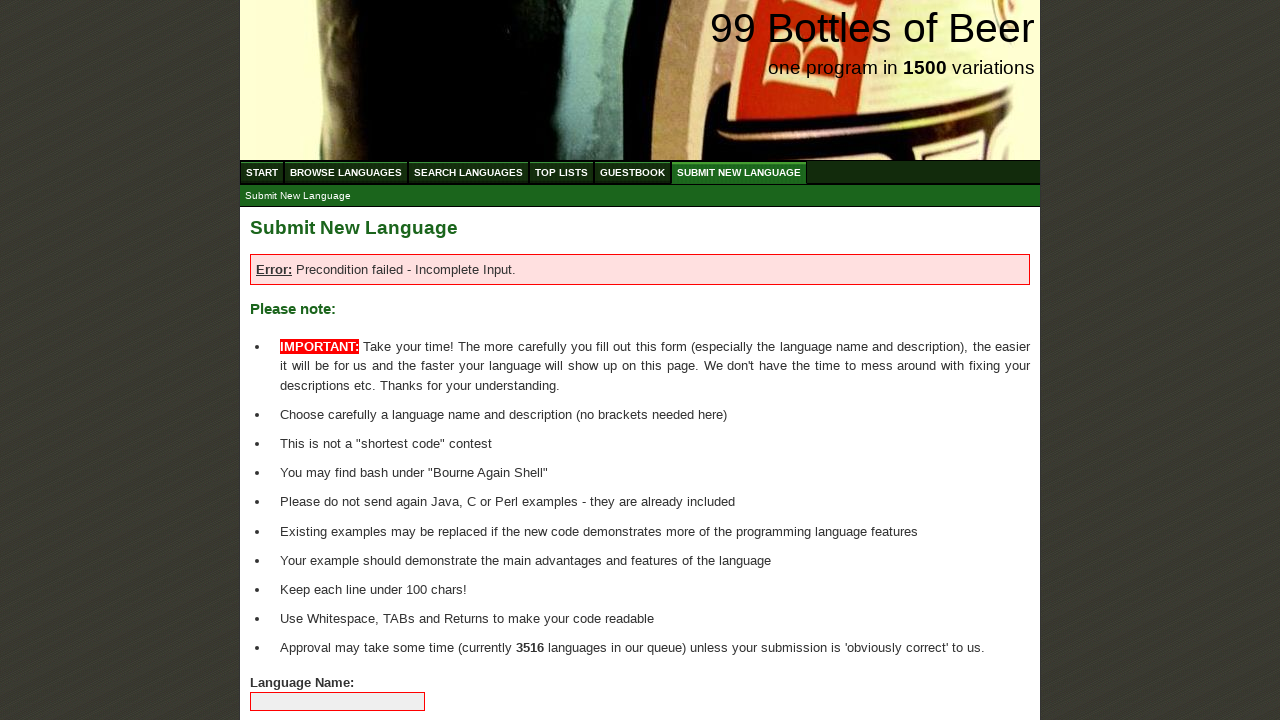

Error message appeared on the page
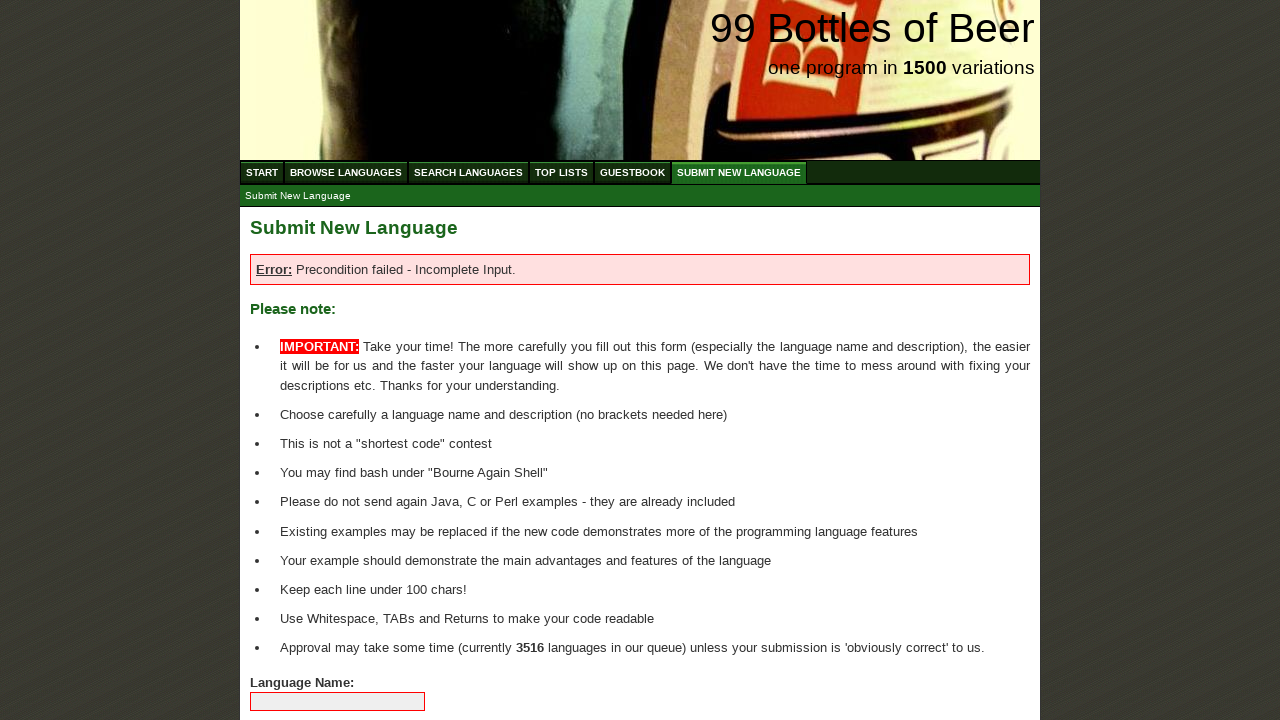

Located body element containing error message
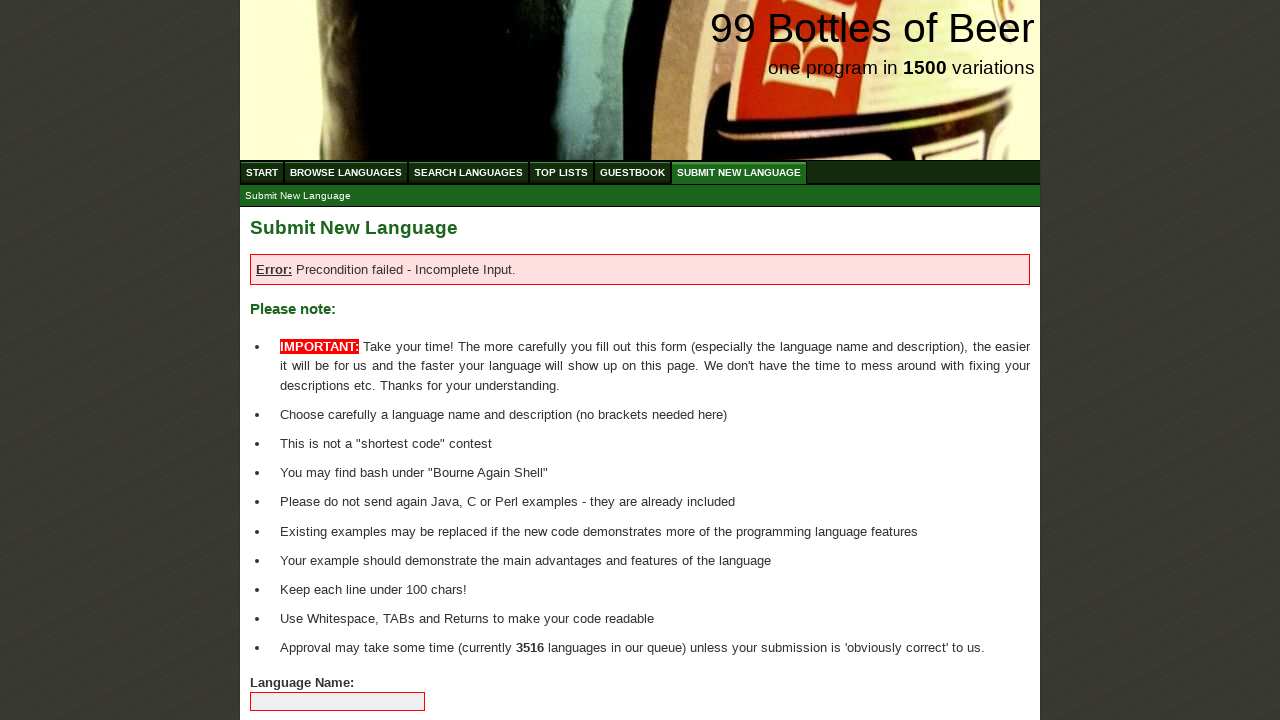

Retrieved error message text from page
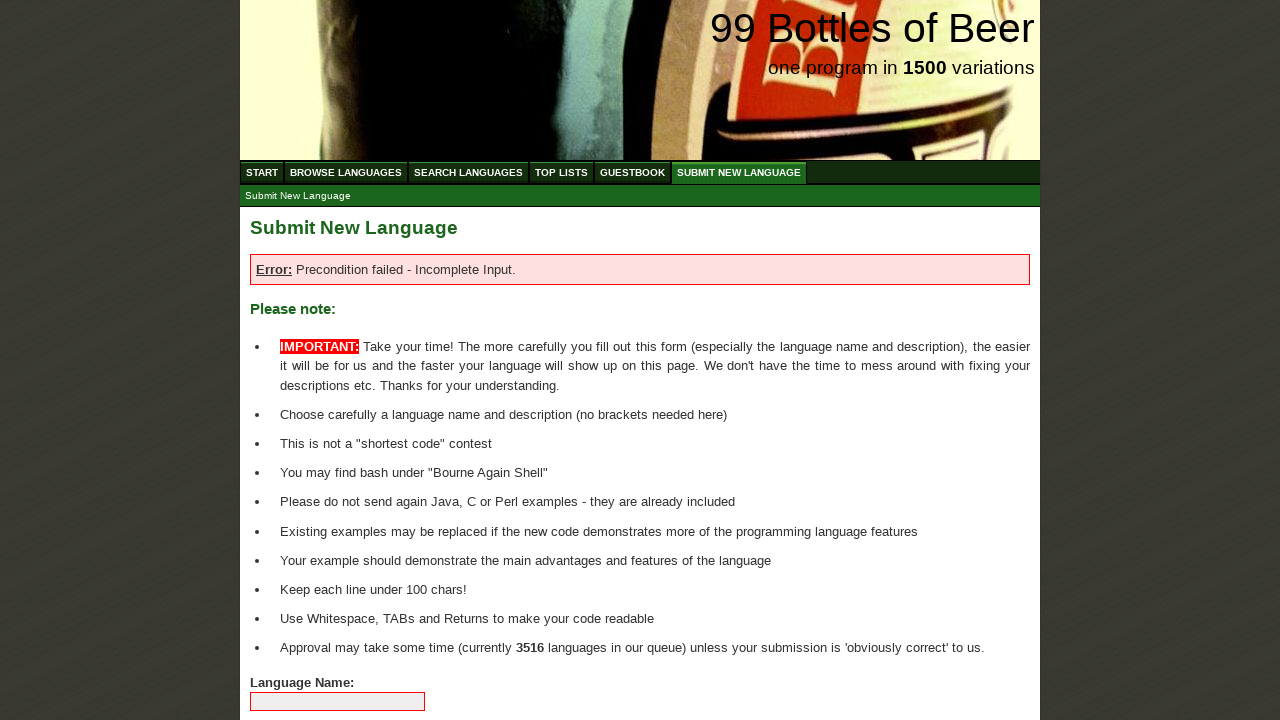

Verified error message contains 'Error' text
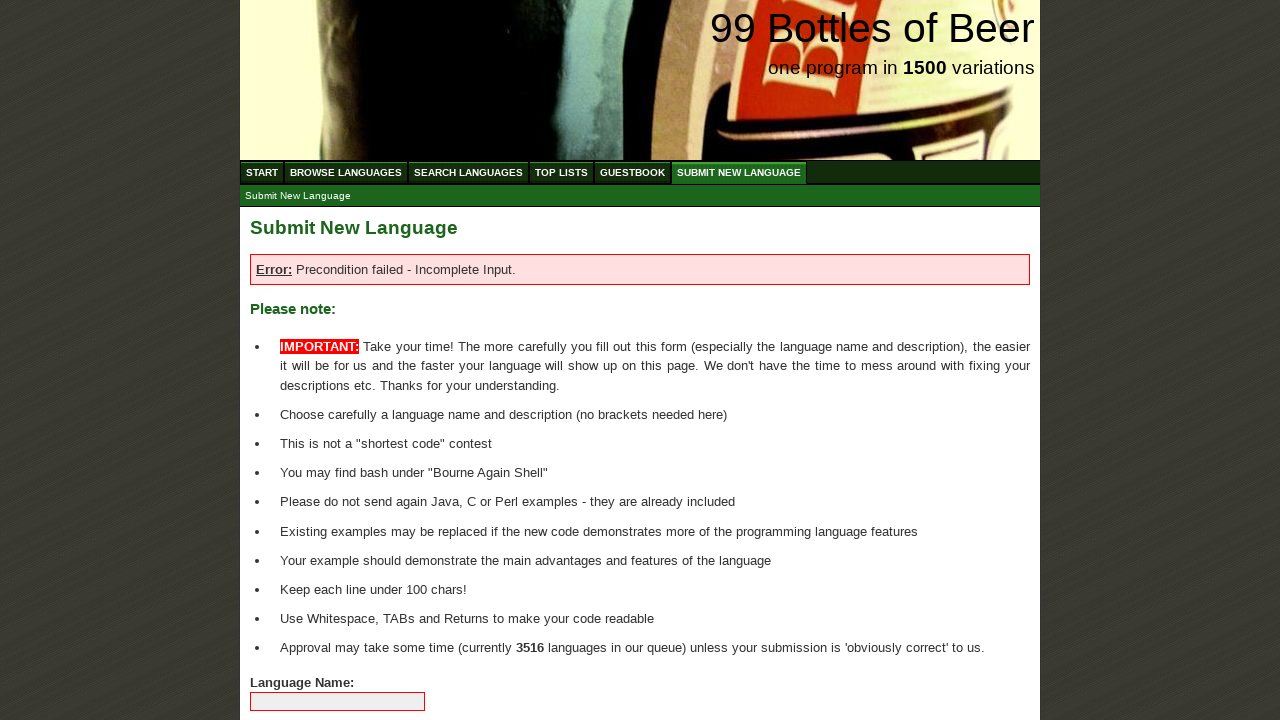

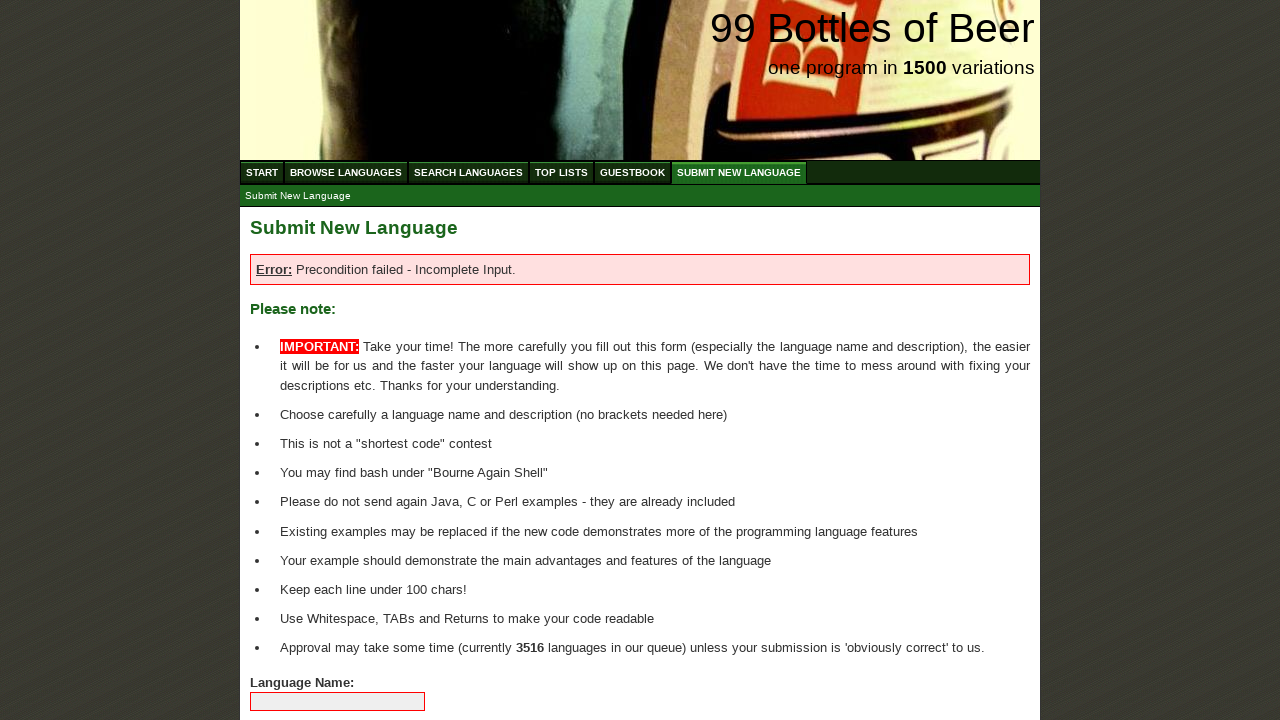